Navigates to the RedBus website homepage - a simple browser launch and navigation test

Starting URL: https://www.redbus.in

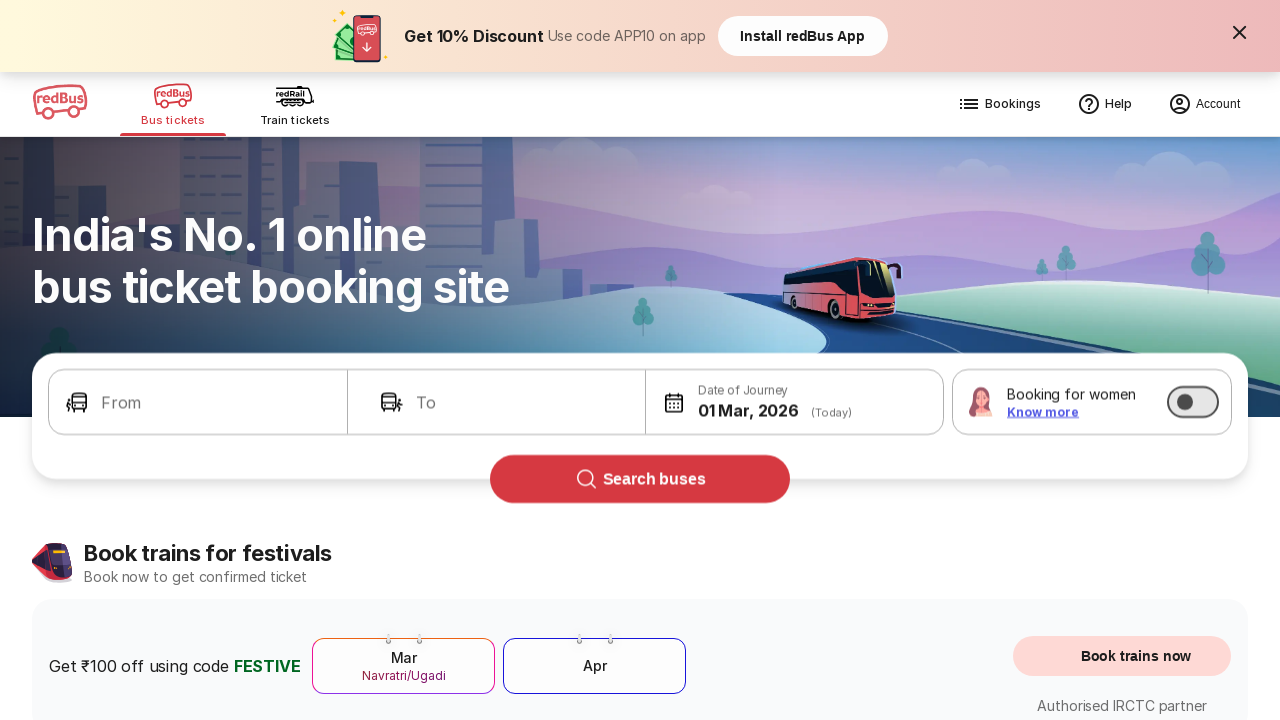

Waited for RedBus homepage to load (domcontentloaded state reached)
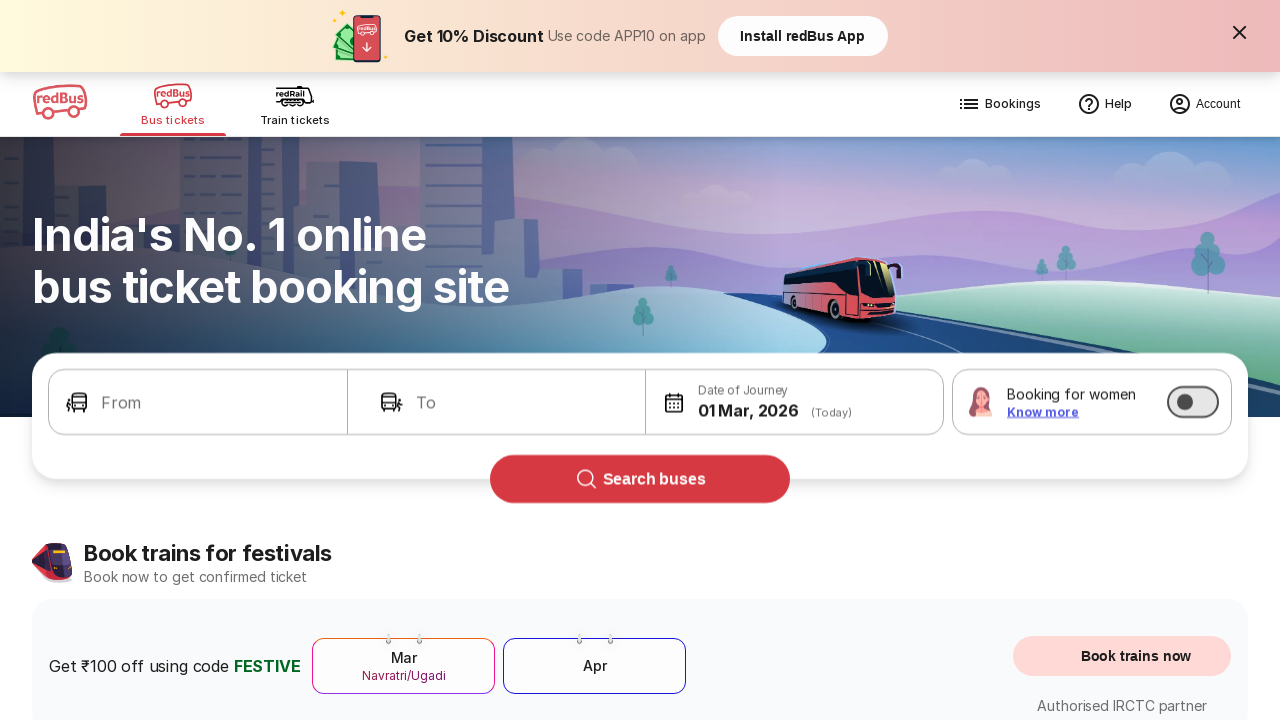

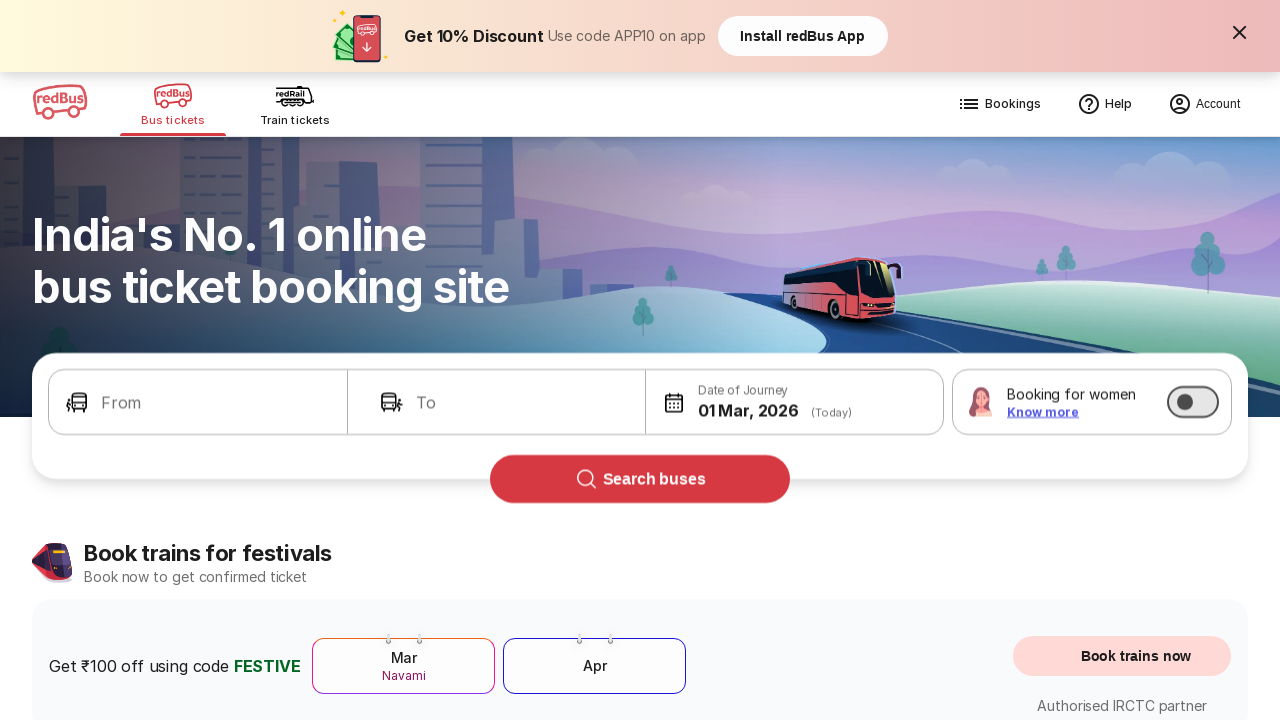